Tests browser navigation by navigating to a new page, going back, forward, and refreshing.

Starting URL: https://bonigarcia.dev/selenium-webdriver-java/

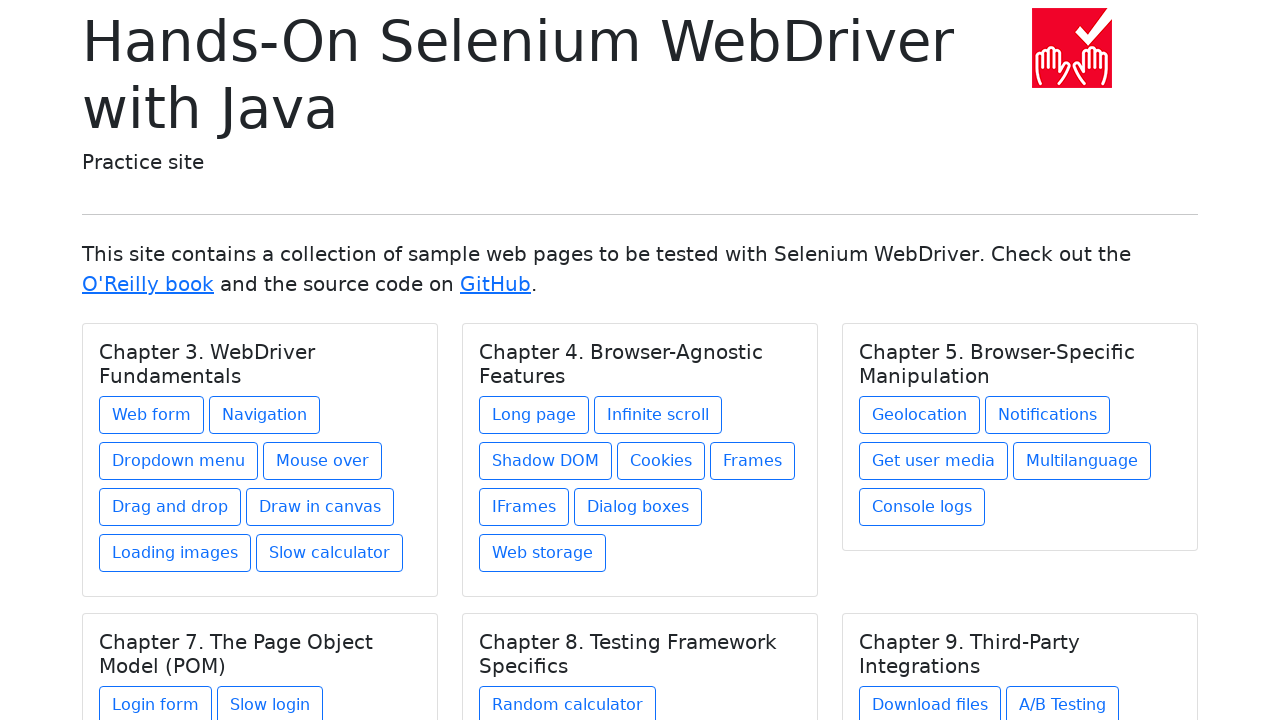

Navigated to web form page
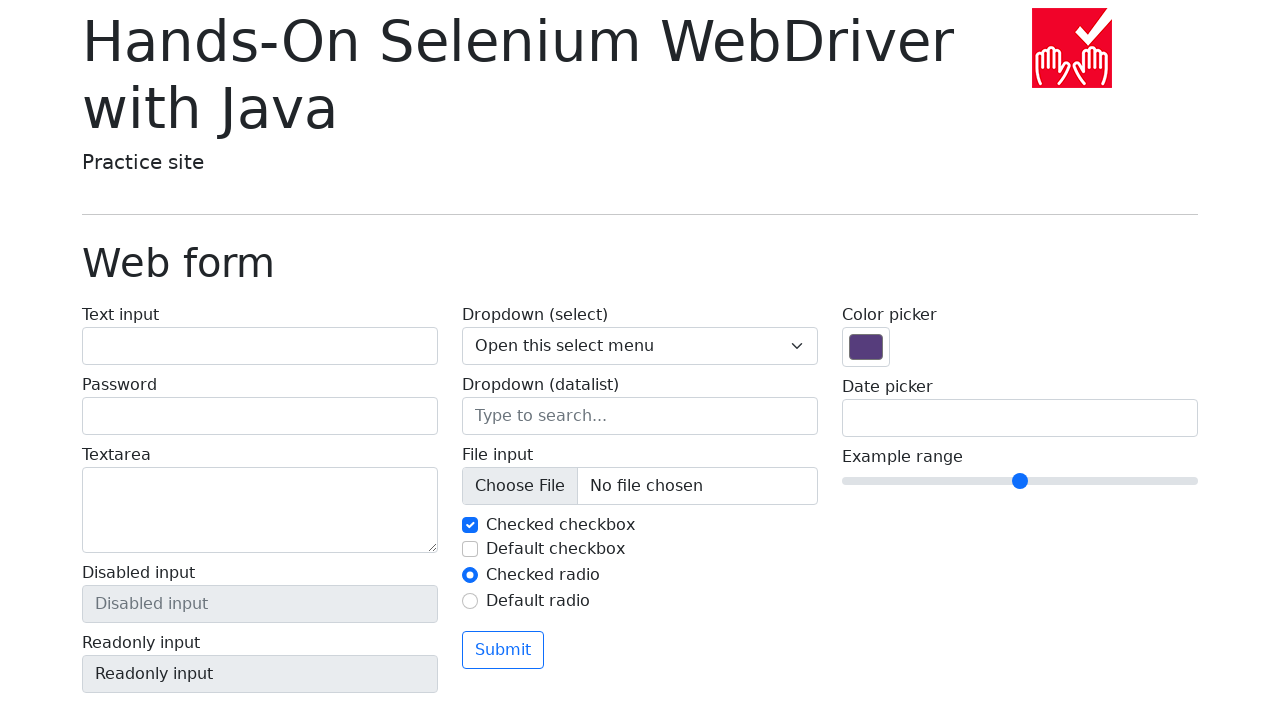

Navigated back to home page
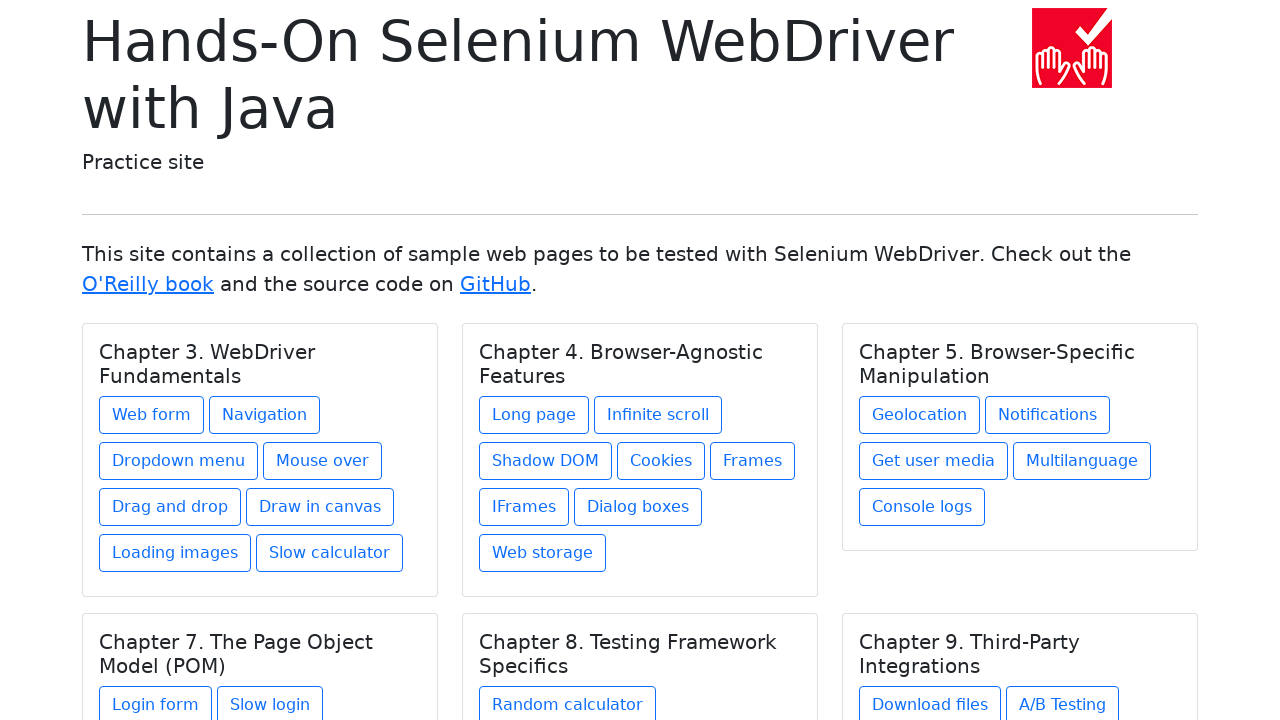

Verified URL is home page
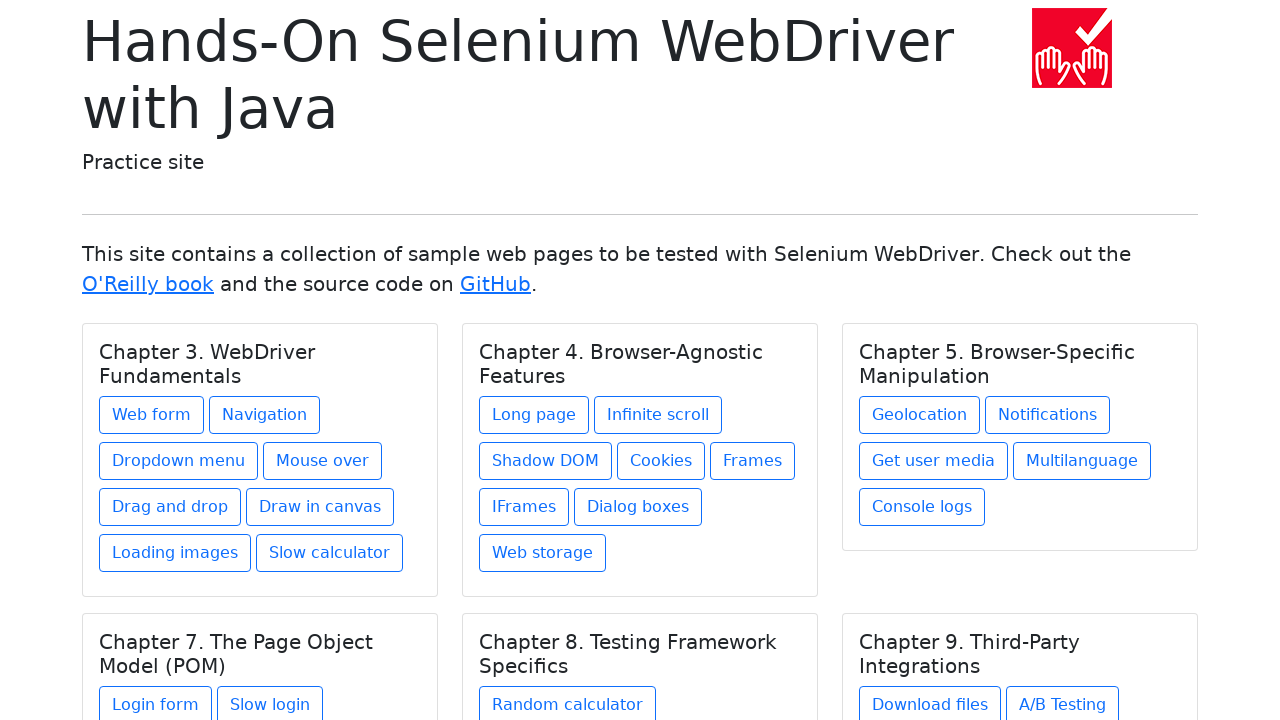

Navigated forward to web form page
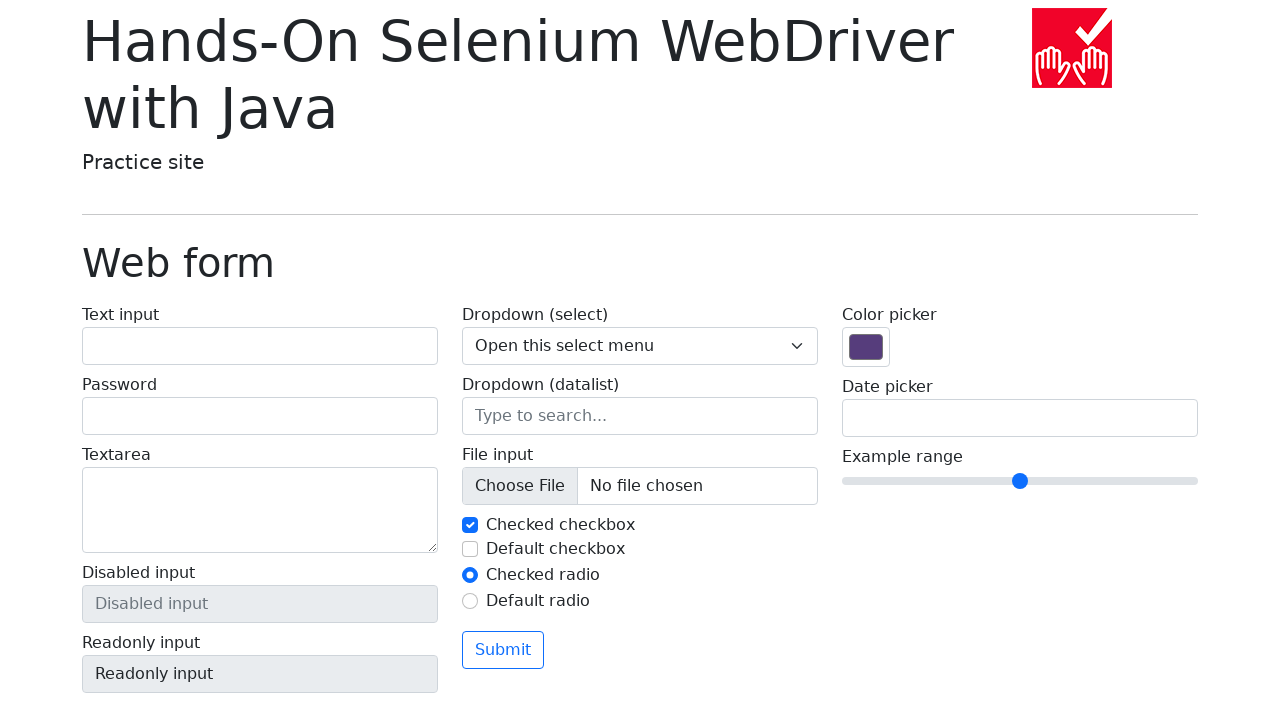

Refreshed the web form page
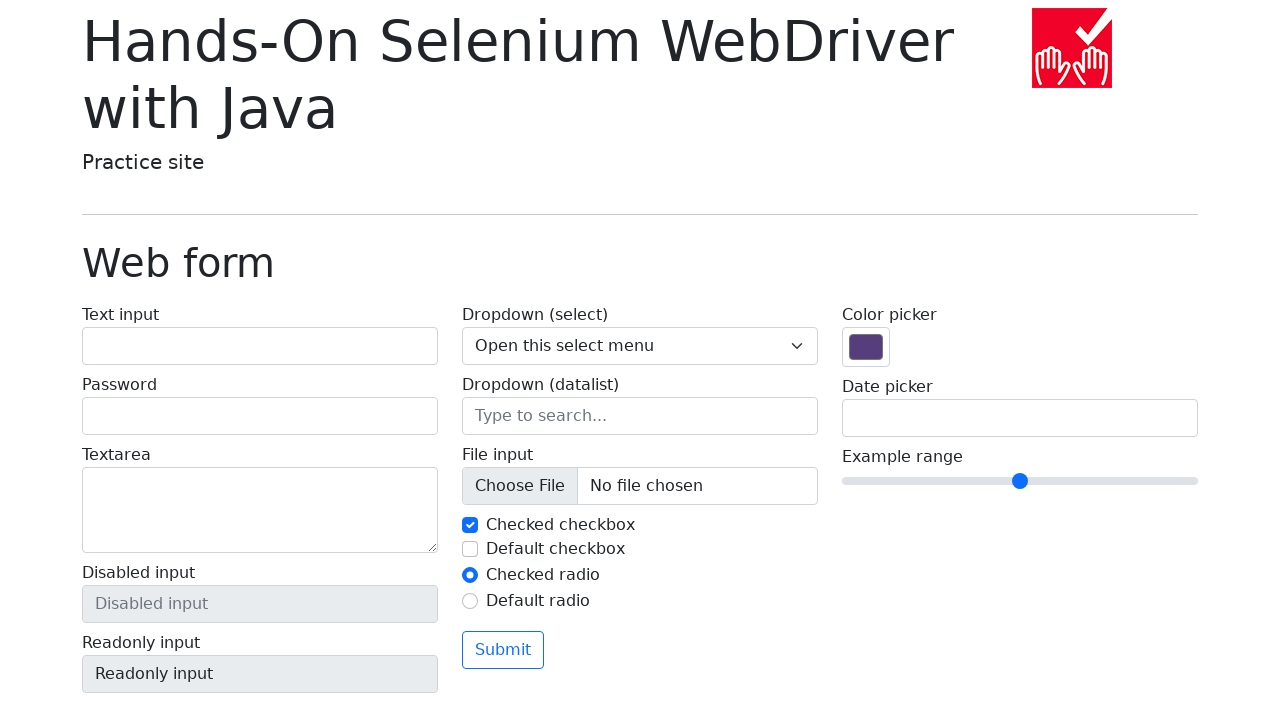

Verified URL is web form page after refresh
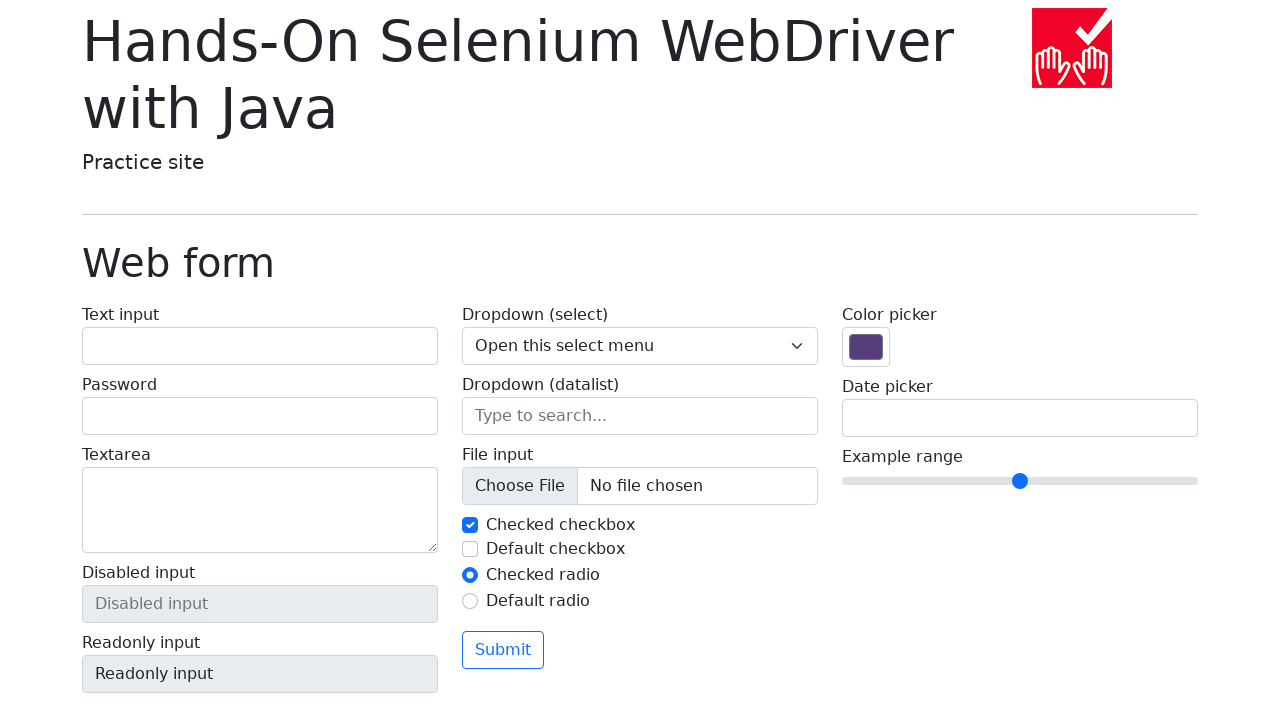

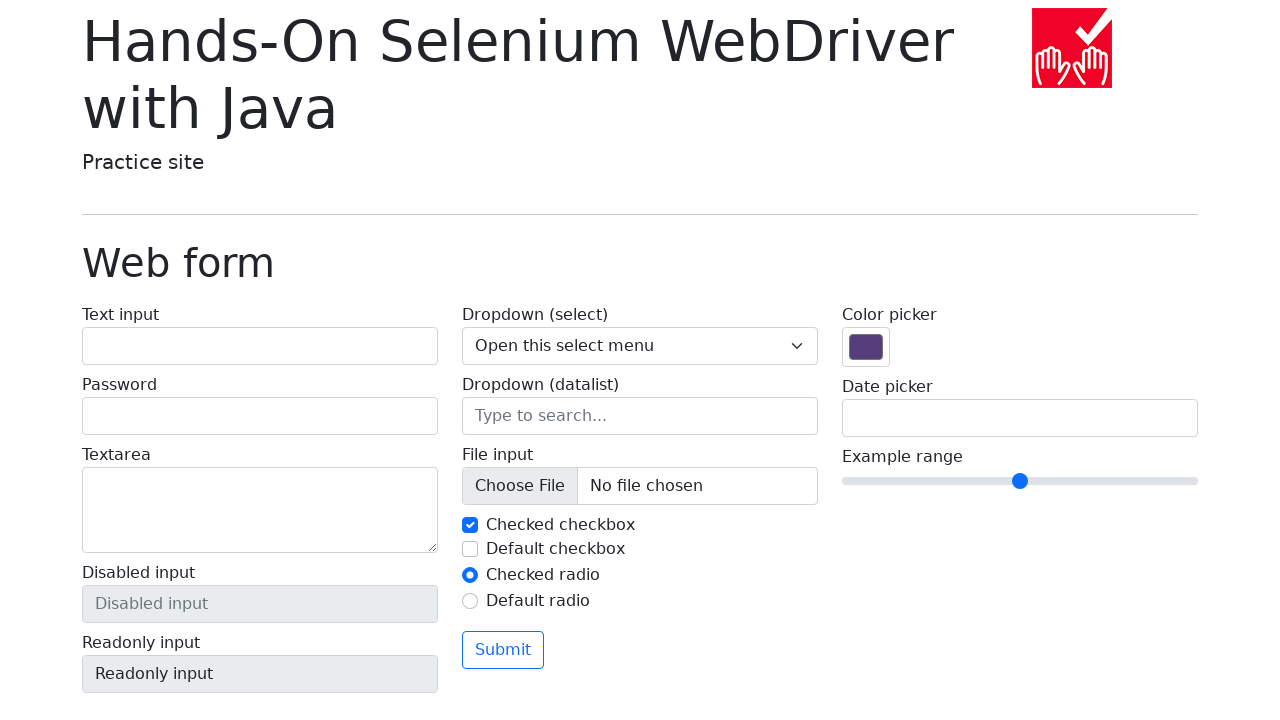